Tests all radio buttons by clicking each one in sequence

Starting URL: https://rahulshettyacademy.com/AutomationPractice/

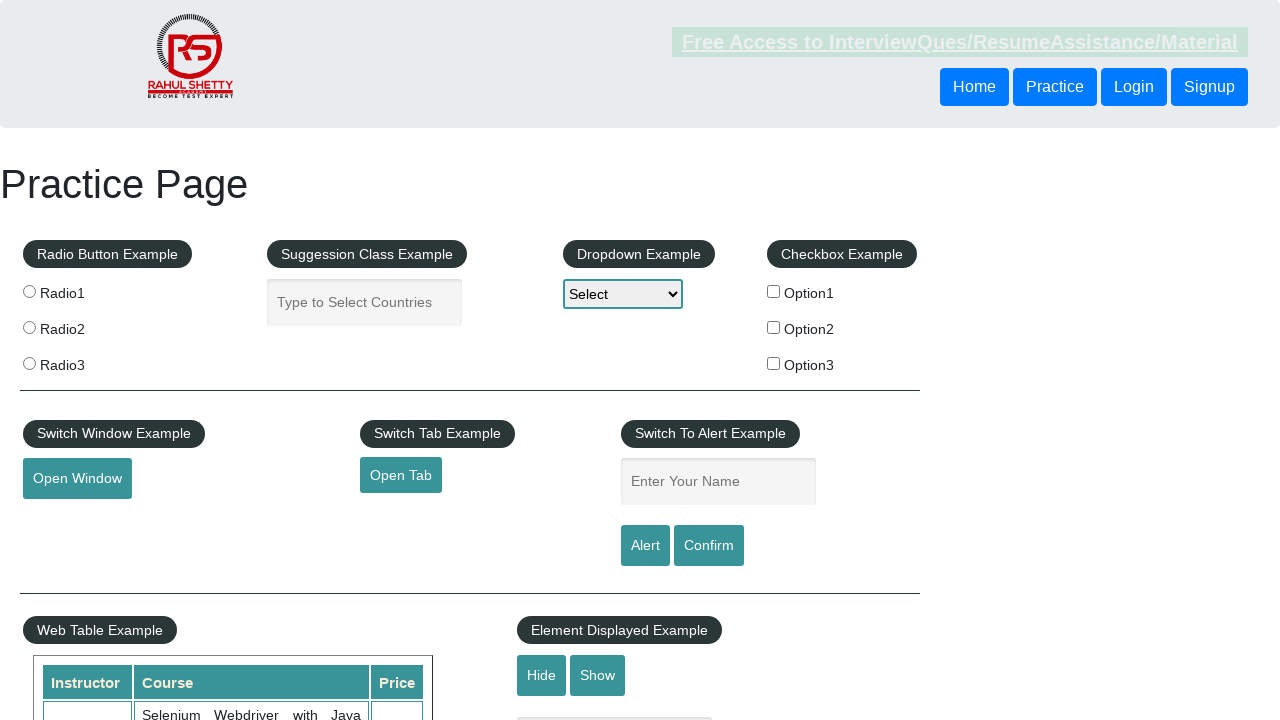

Navigated to AutomationPractice page
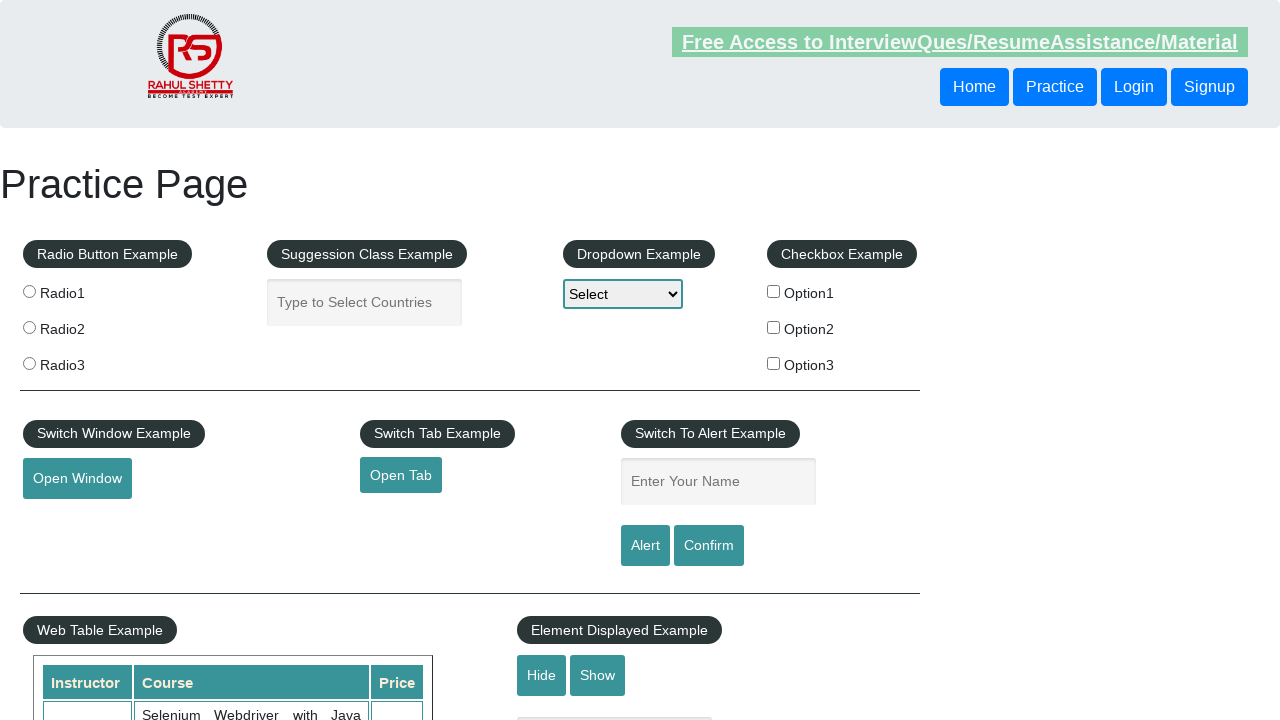

Located all radio buttons on the page
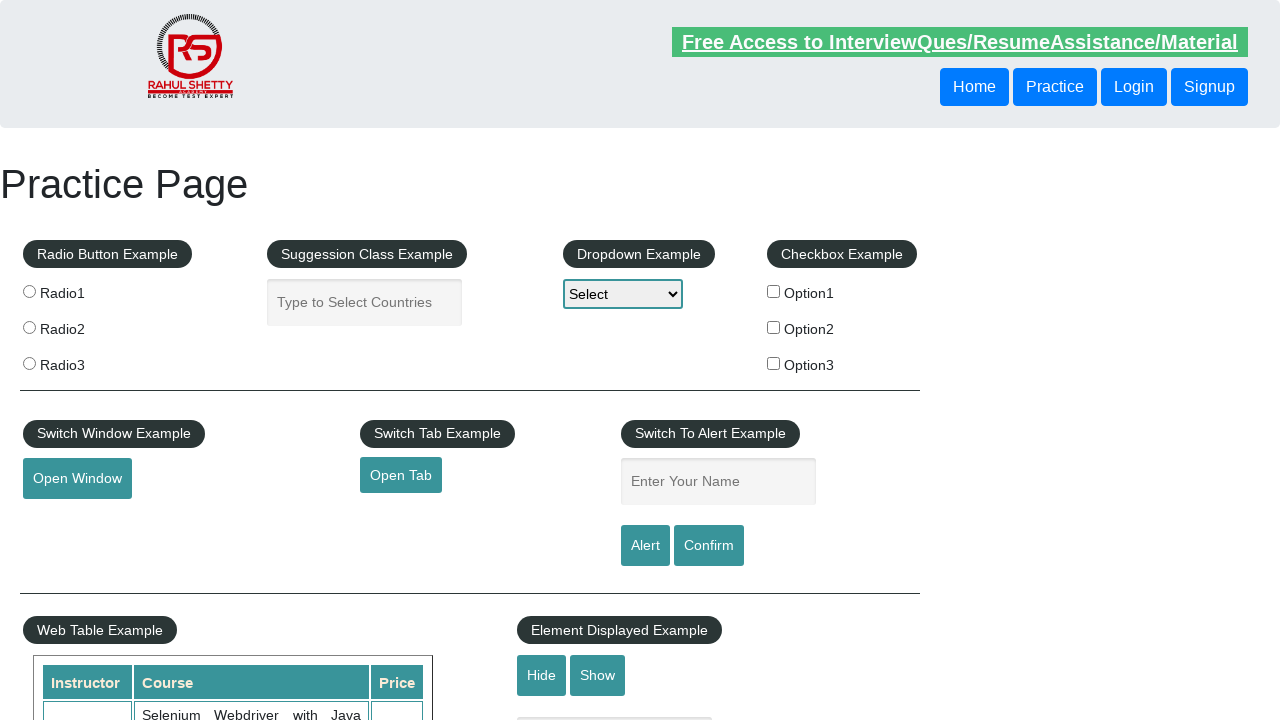

Clicked a radio button at (29, 291) on .radioButton >> nth=0
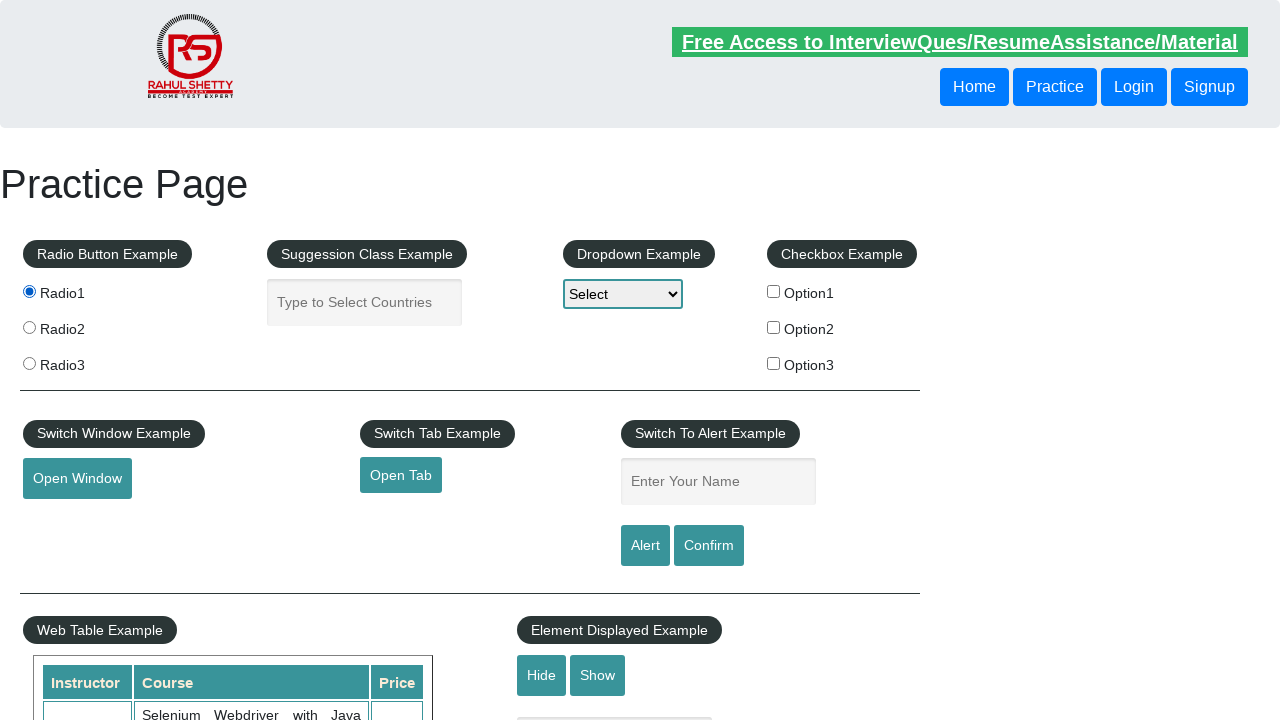

Clicked a radio button at (29, 327) on .radioButton >> nth=1
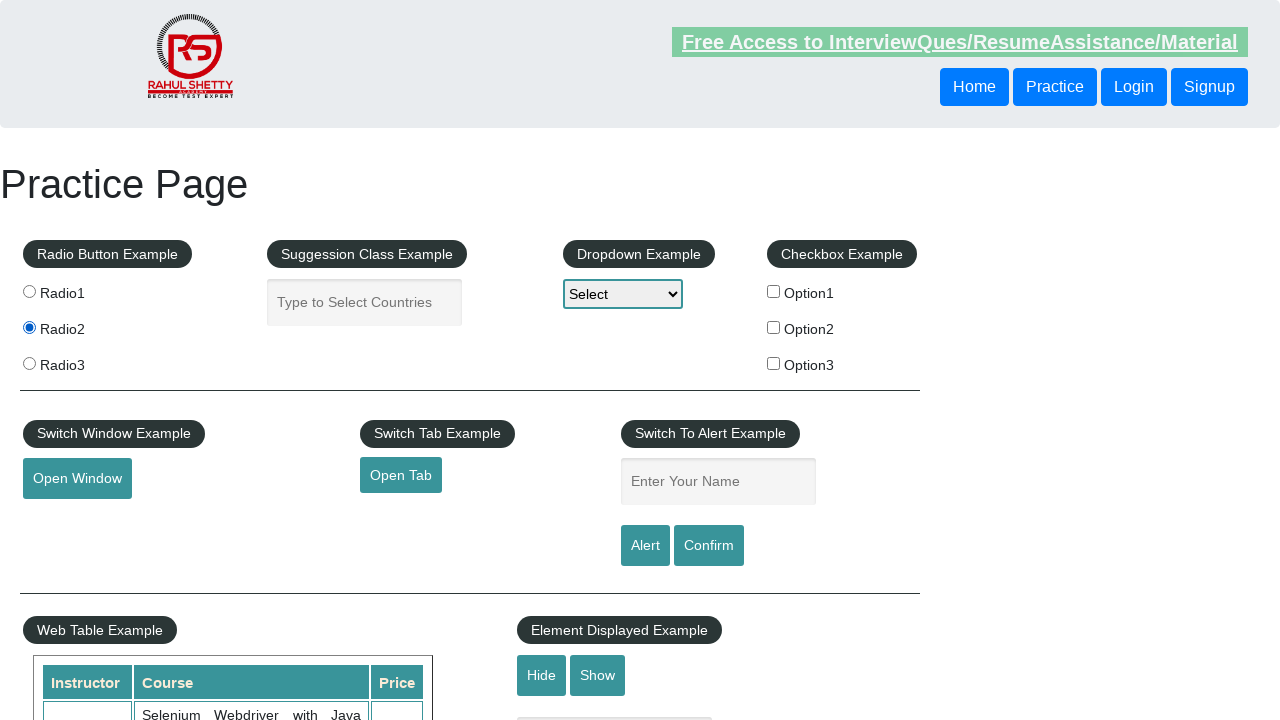

Clicked a radio button at (29, 363) on .radioButton >> nth=2
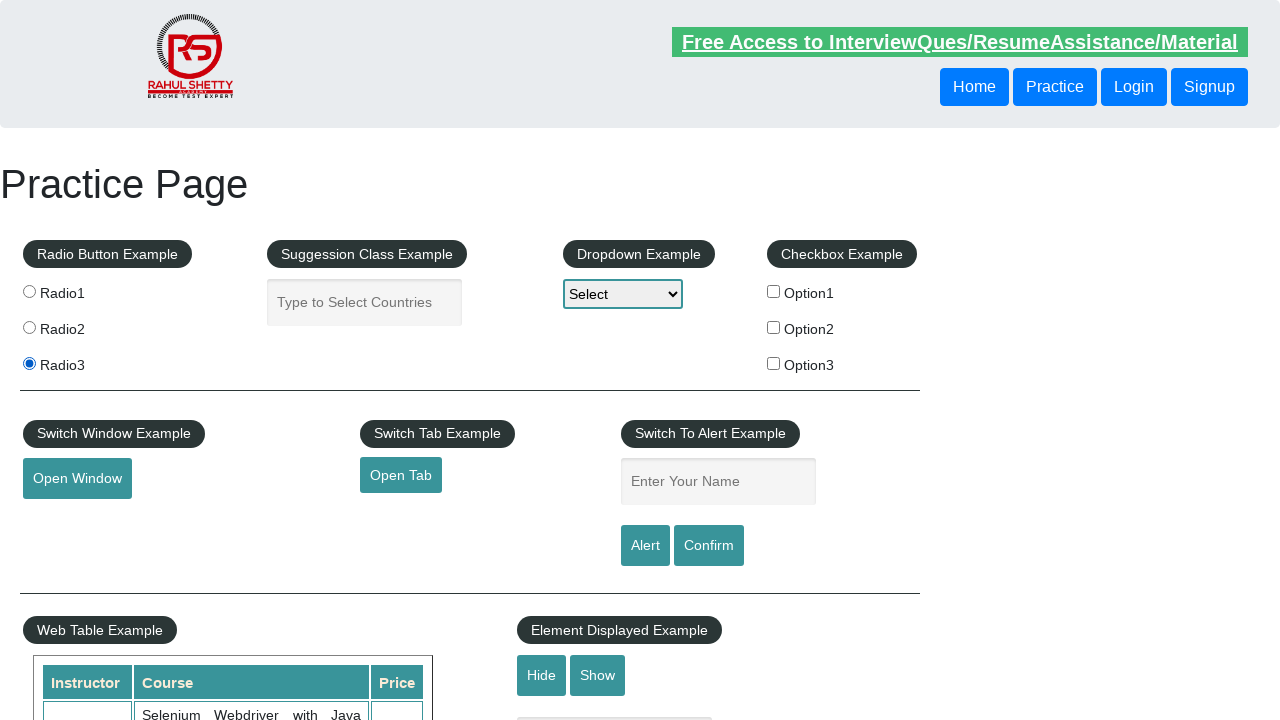

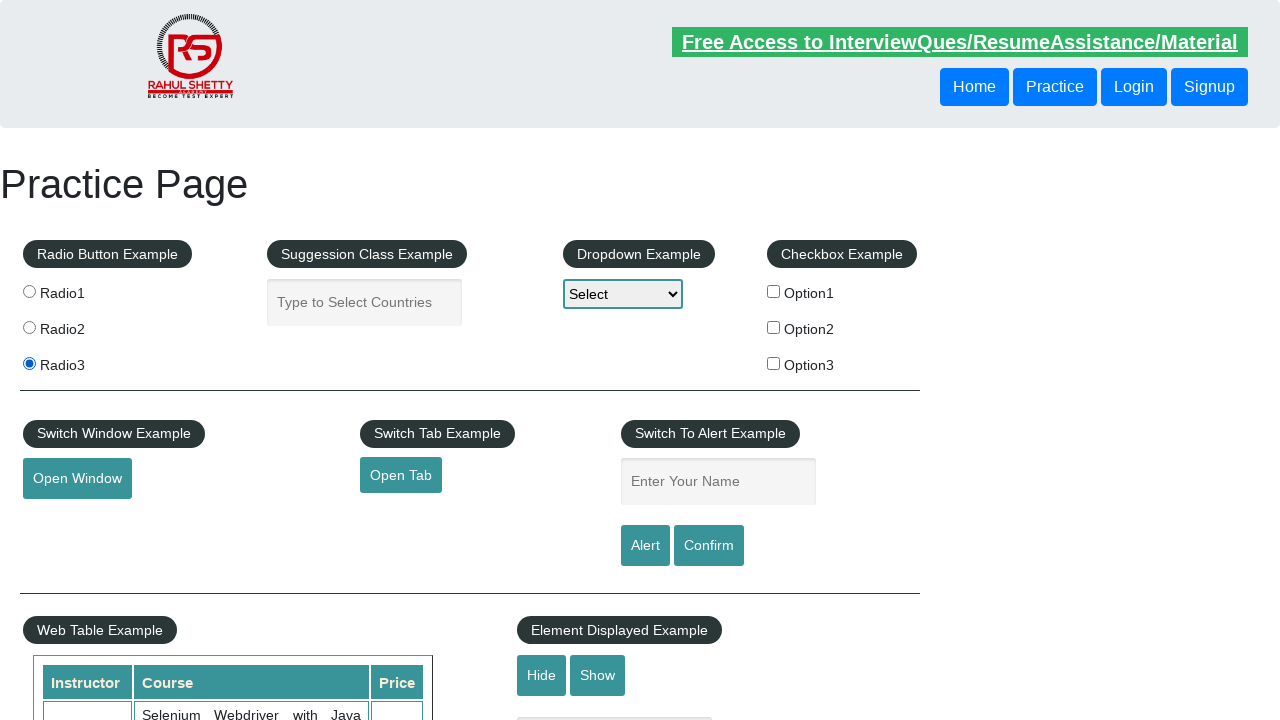